Loads the Acid3 browser test page and waits for the score to be displayed

Starting URL: http://acid3.acidtests.org/

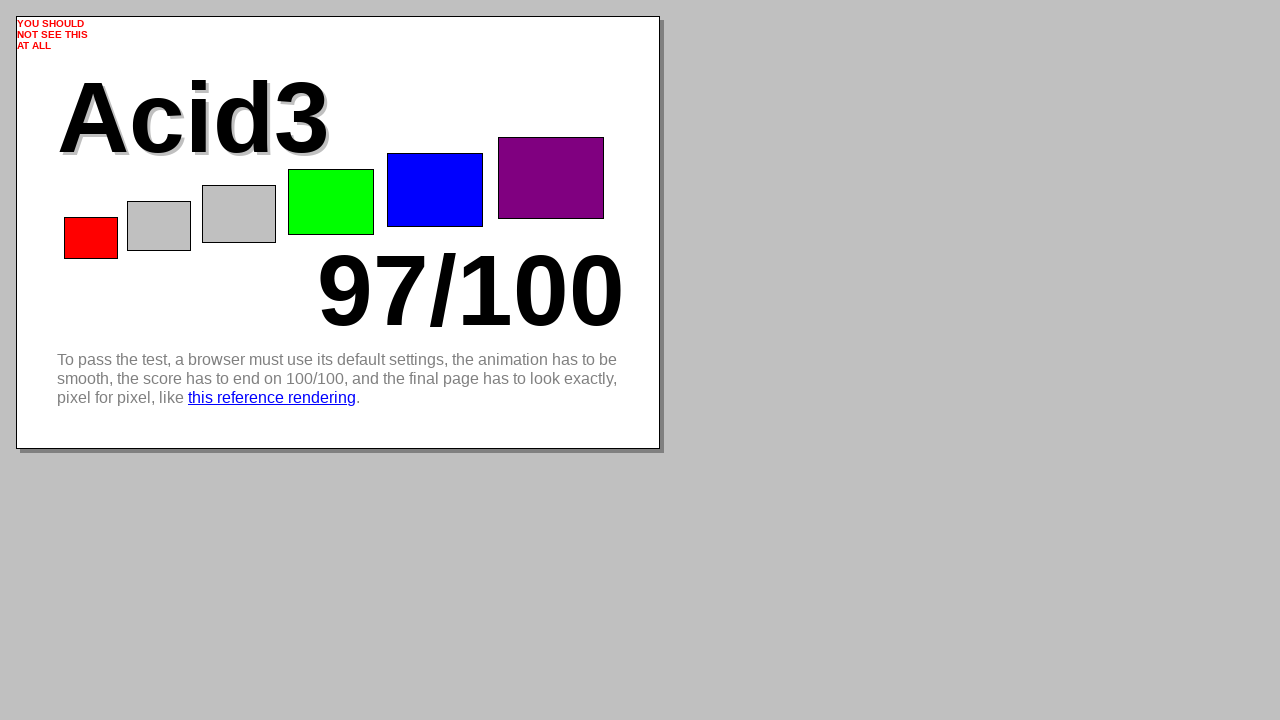

Navigated to Acid3 test page
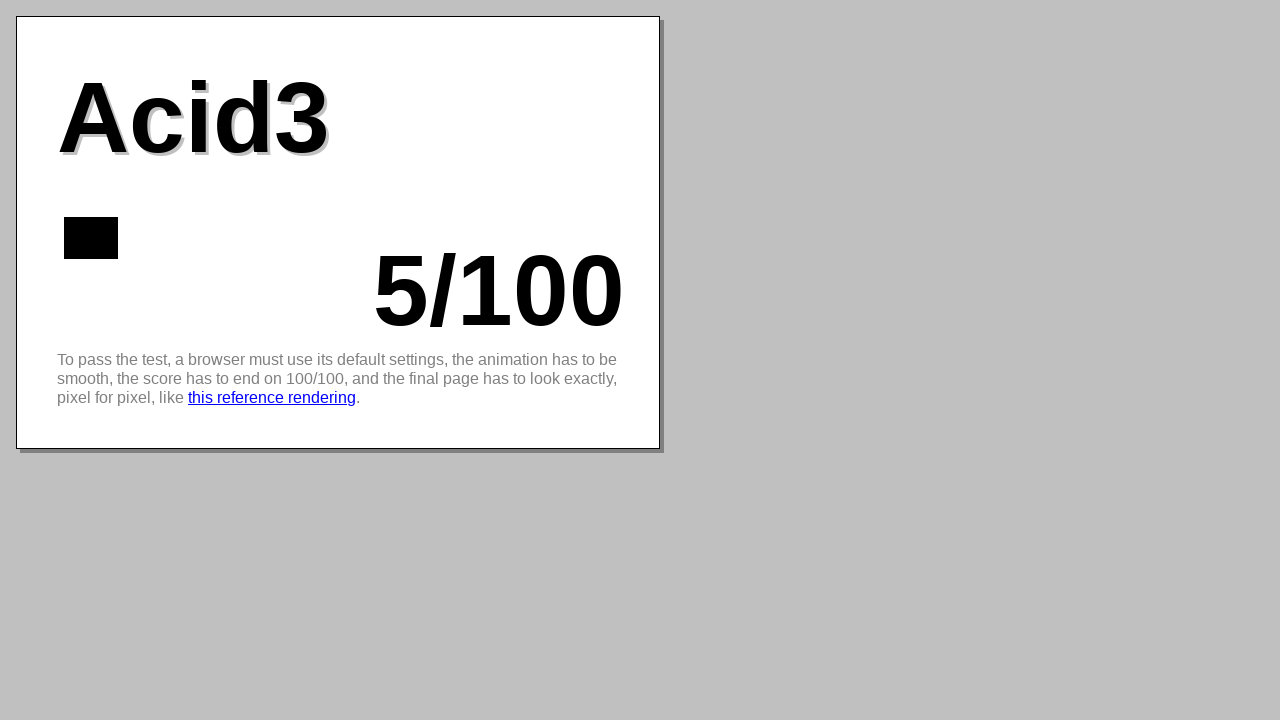

Waited 10 seconds for test to complete
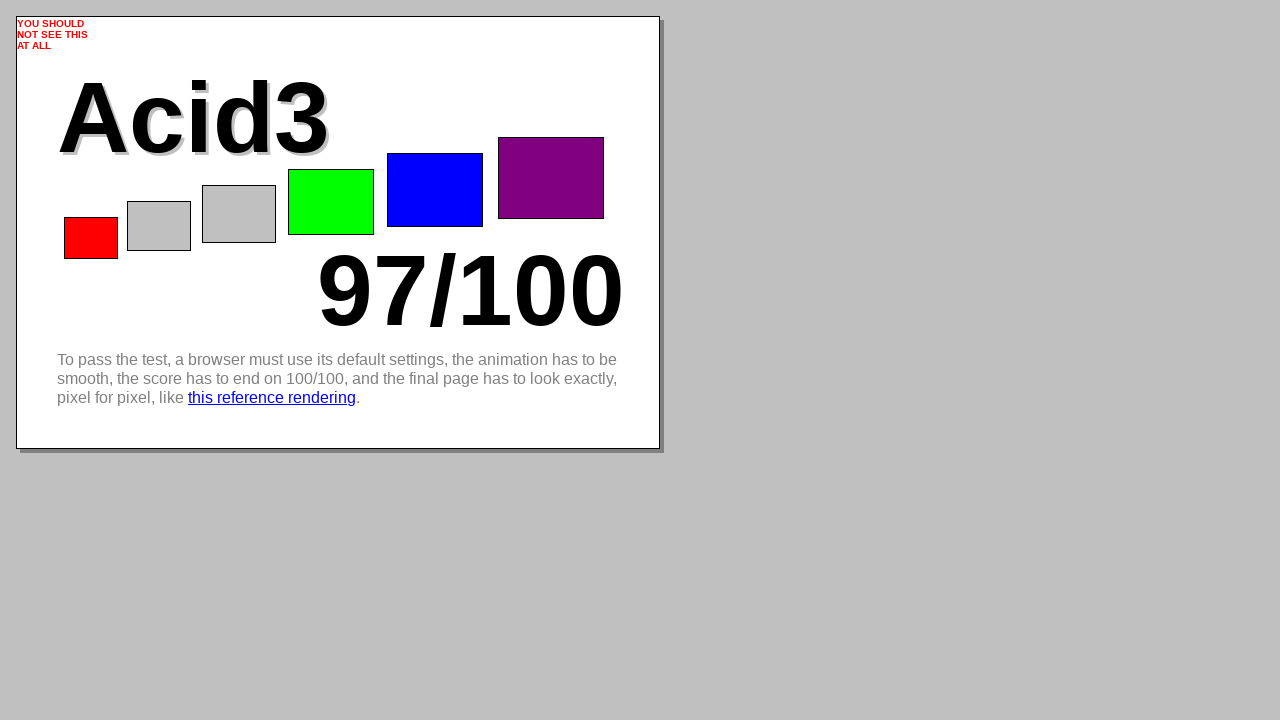

Score element appeared on Acid3 test page
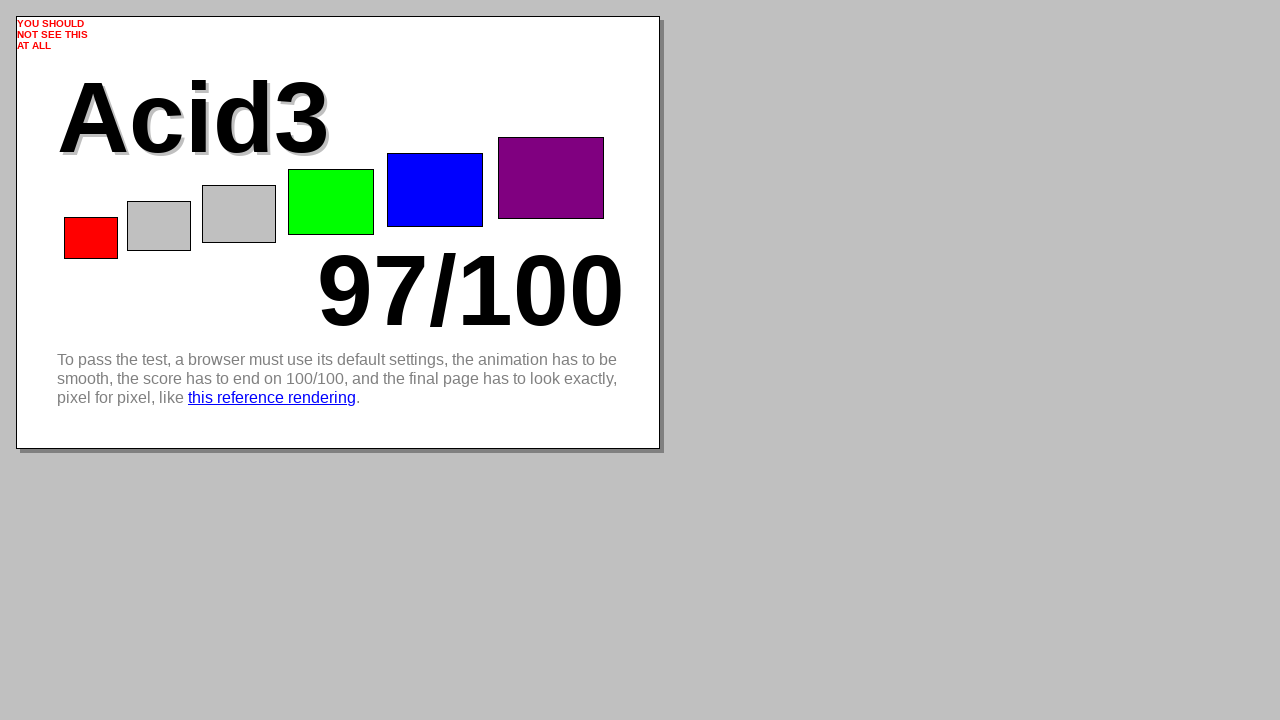

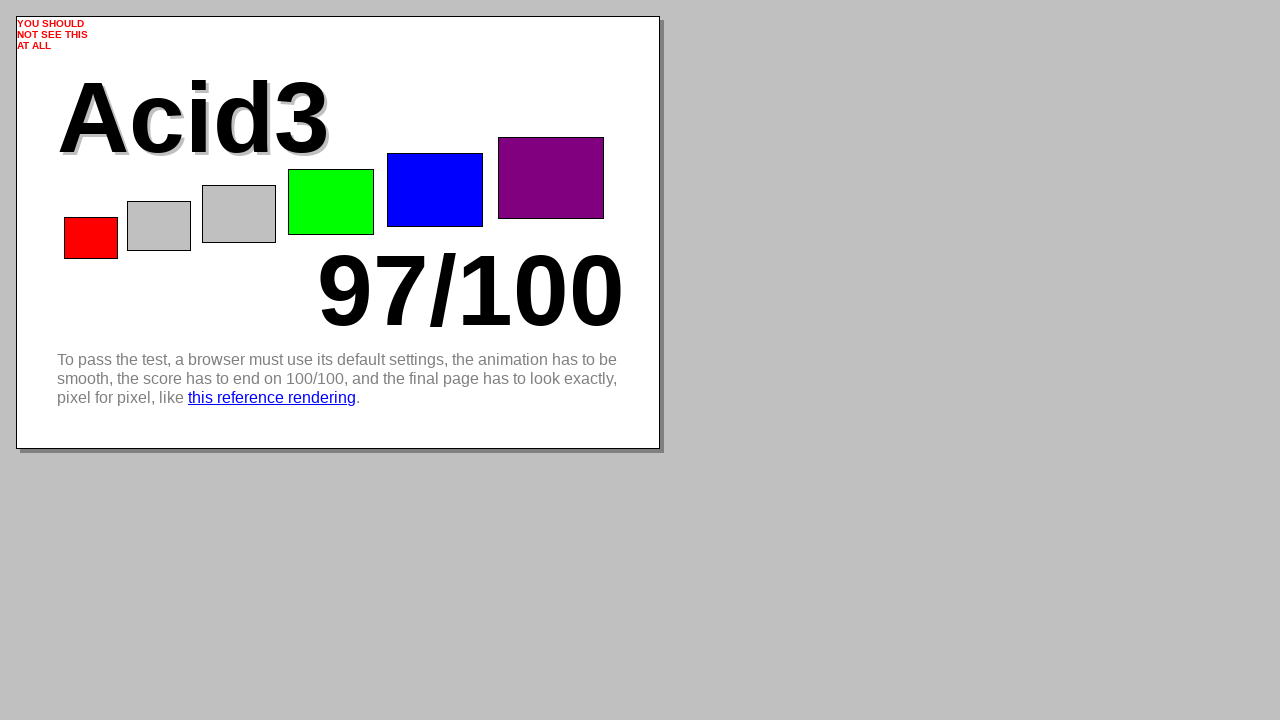